Tests keyboard input functionality by clicking on a name field, entering a name, and clicking a button on a keypress demo page

Starting URL: https://formy-project.herokuapp.com/keypress

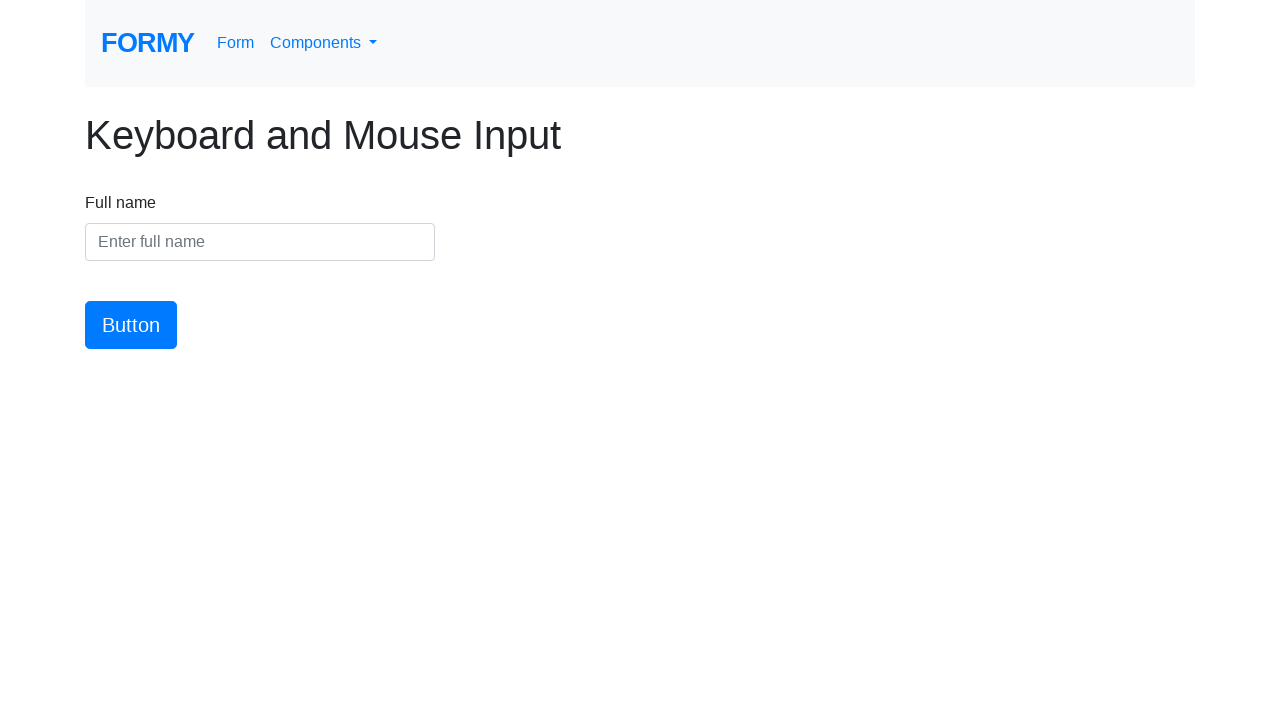

Clicked on the name input field at (260, 242) on #name
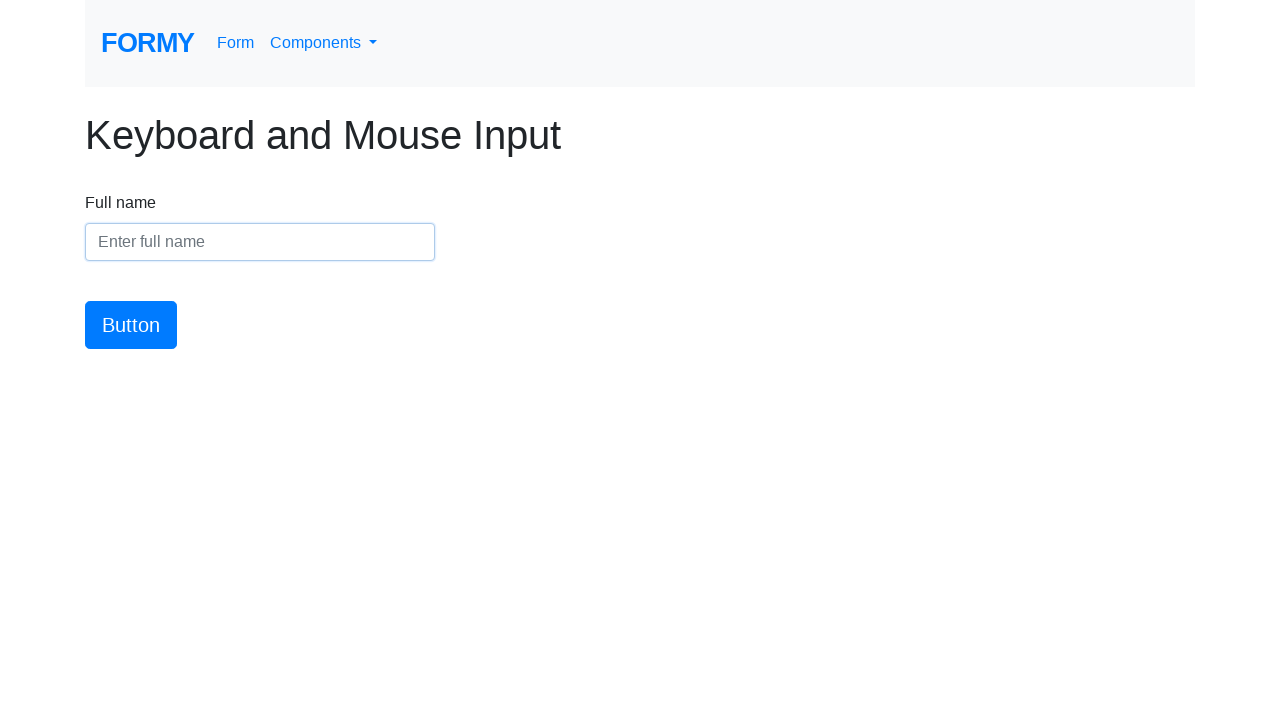

Entered 'Marcus Chen' into the name field on #name
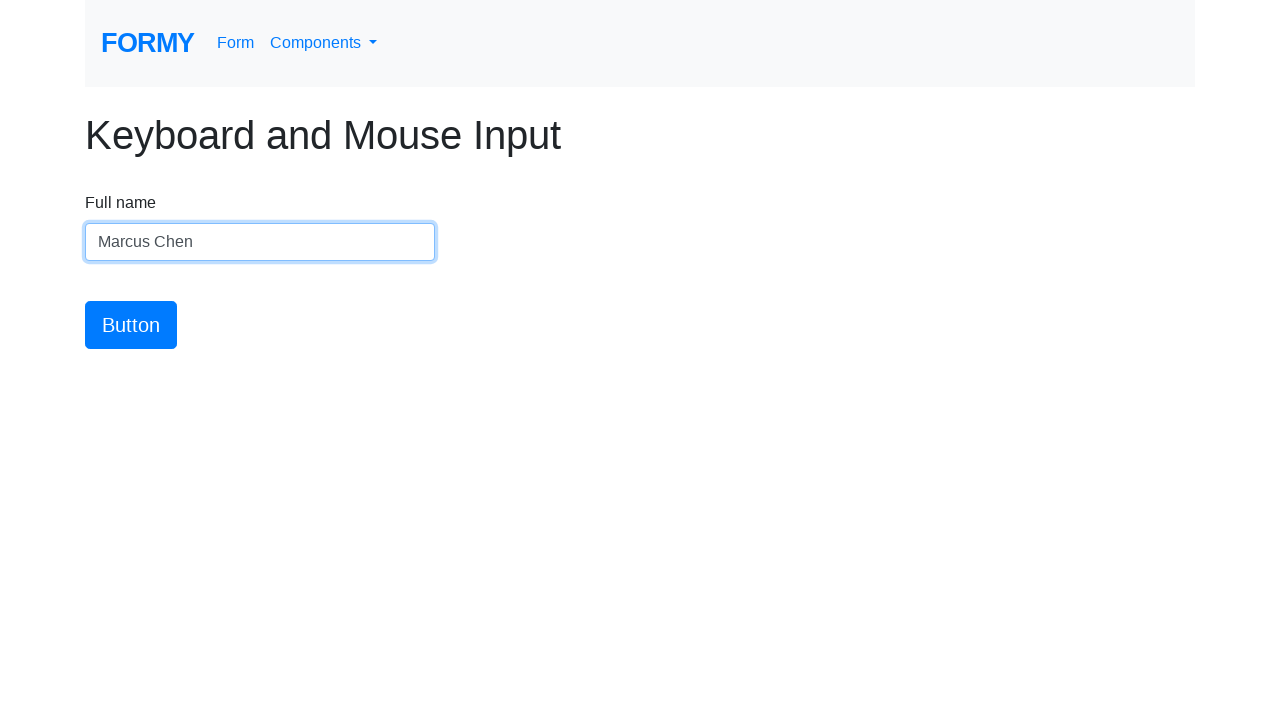

Clicked the button to submit the keypress at (131, 325) on #button
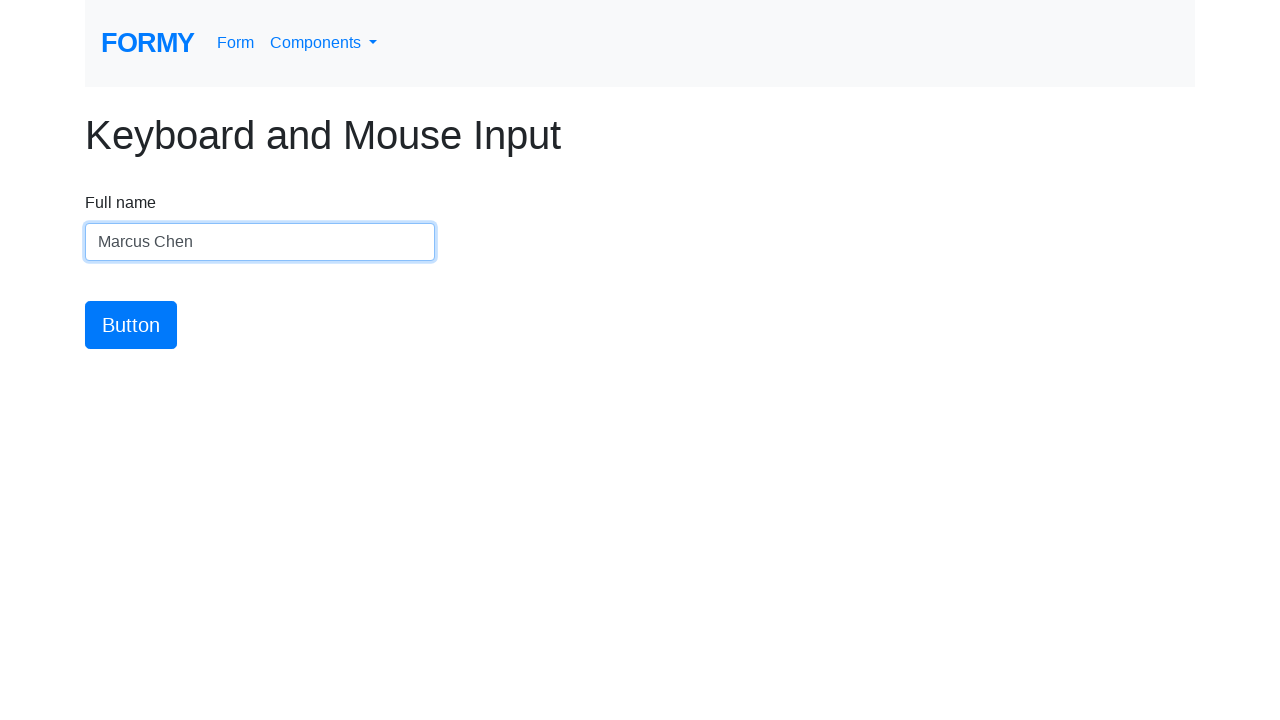

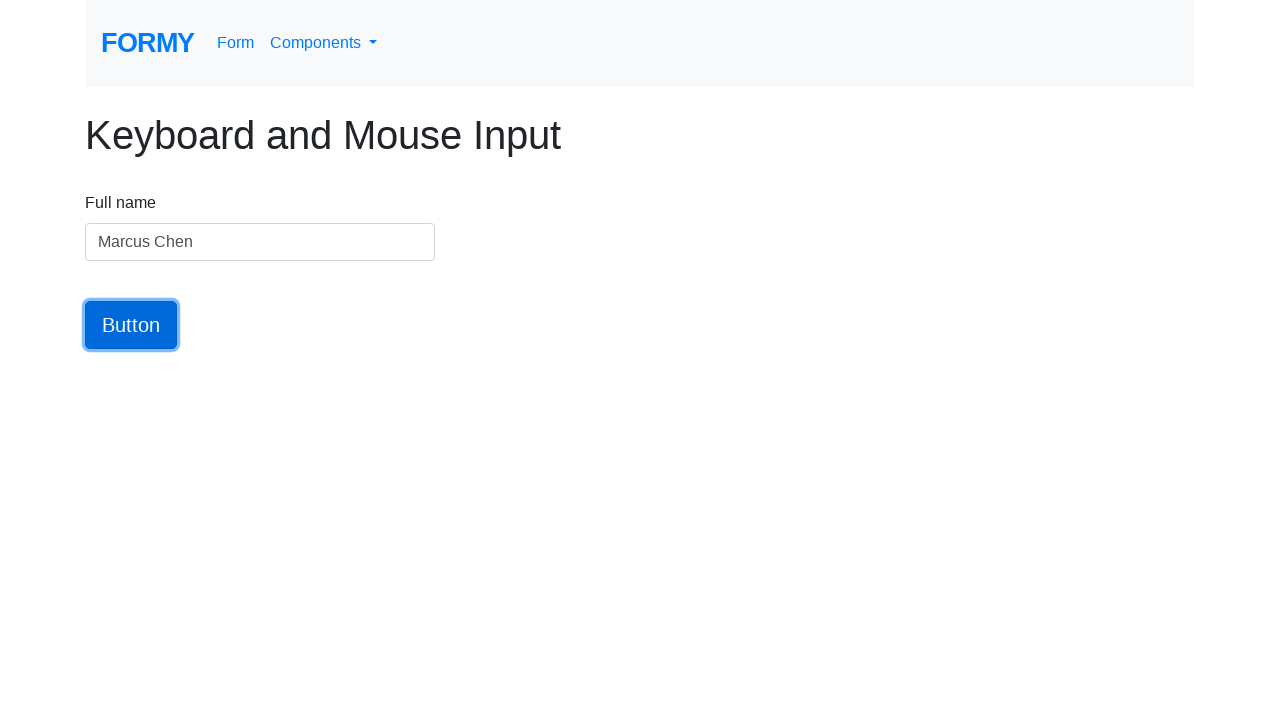